Tests JavaScript Alert on The Internet app by clicking the JS Alert button, accepting the dialog, and verifying the result message.

Starting URL: https://the-internet.herokuapp.com/javascript_alerts

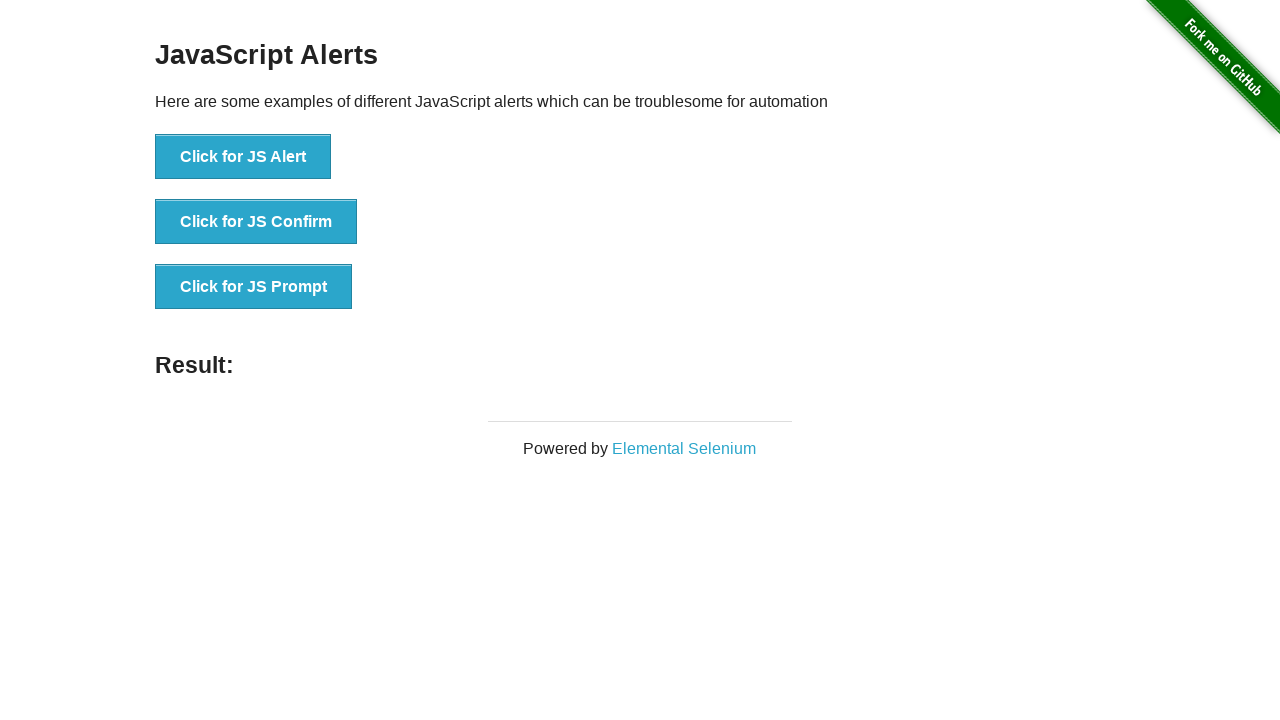

Set up dialog handler to automatically accept alerts
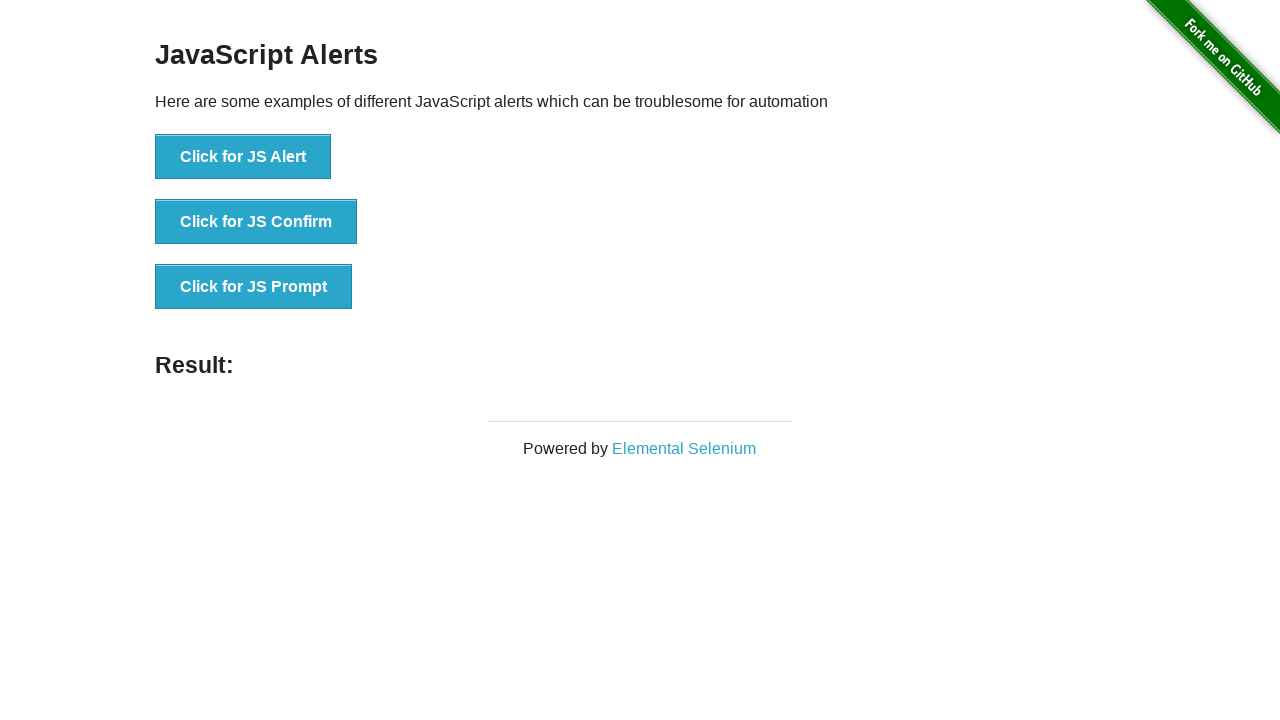

Clicked JS Alert button to trigger JavaScript alert at (243, 157) on [onclick="jsAlert()"]
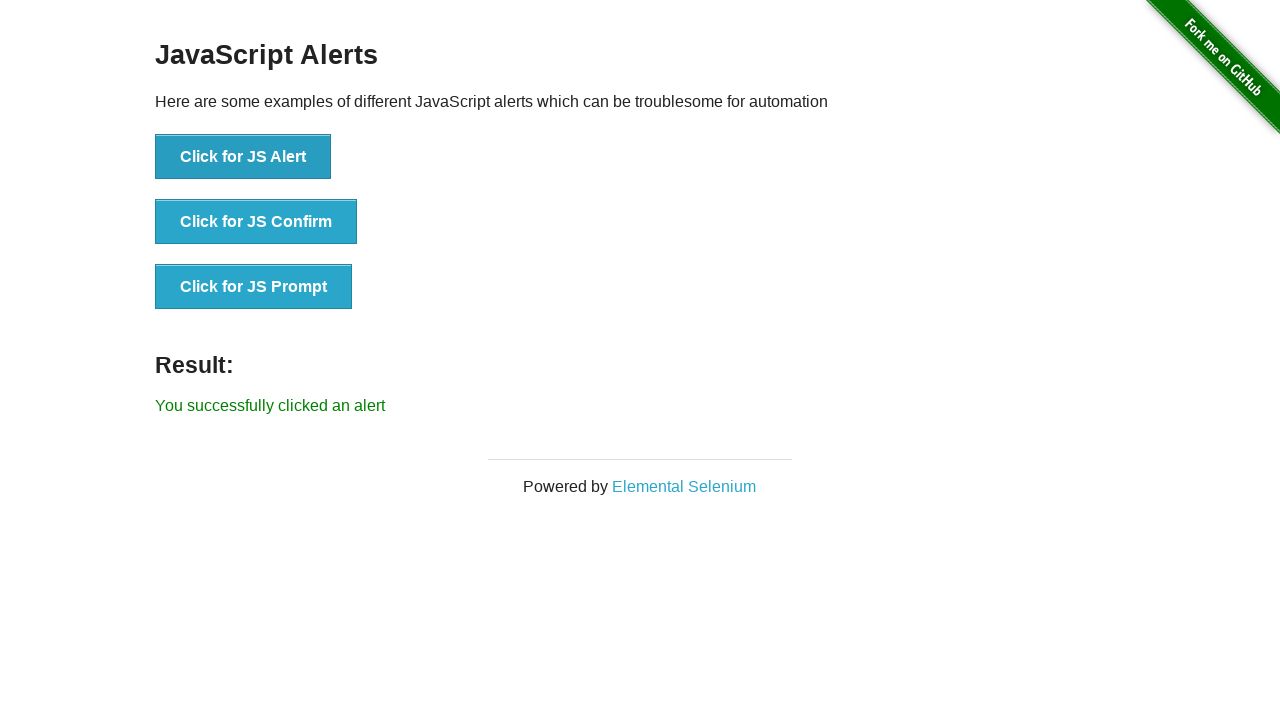

Result message element loaded after accepting alert
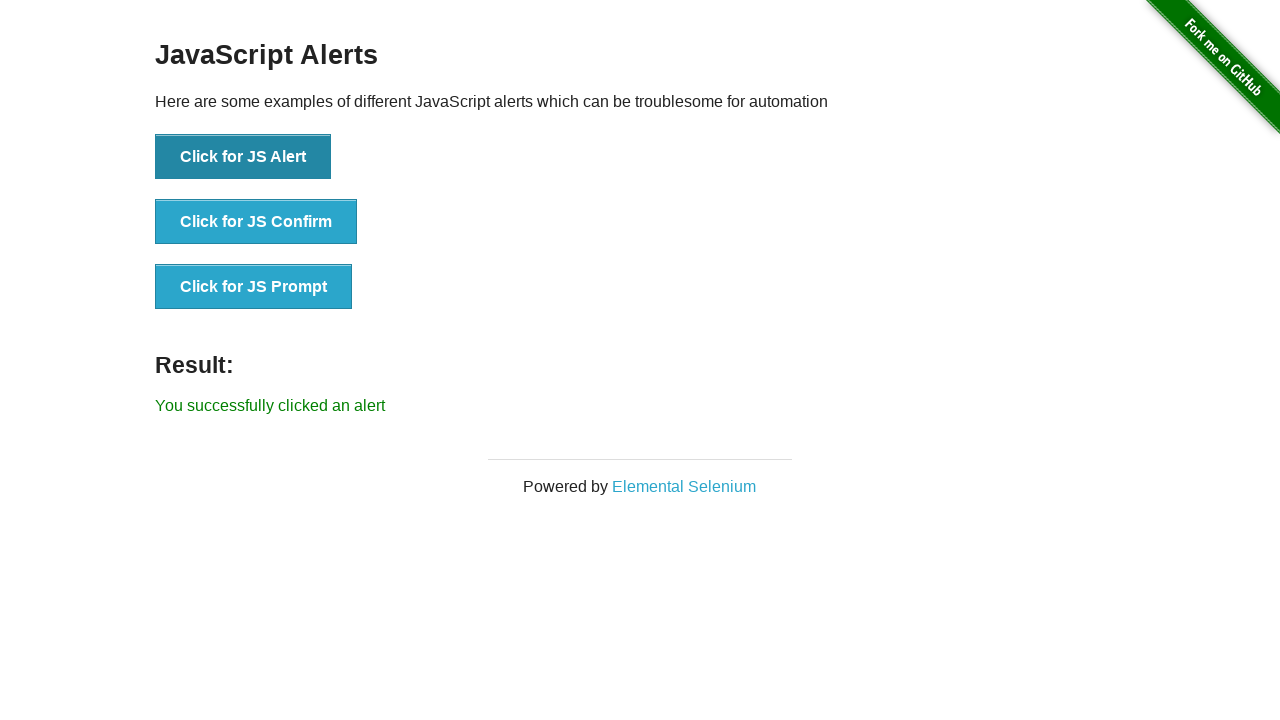

Retrieved result text from page
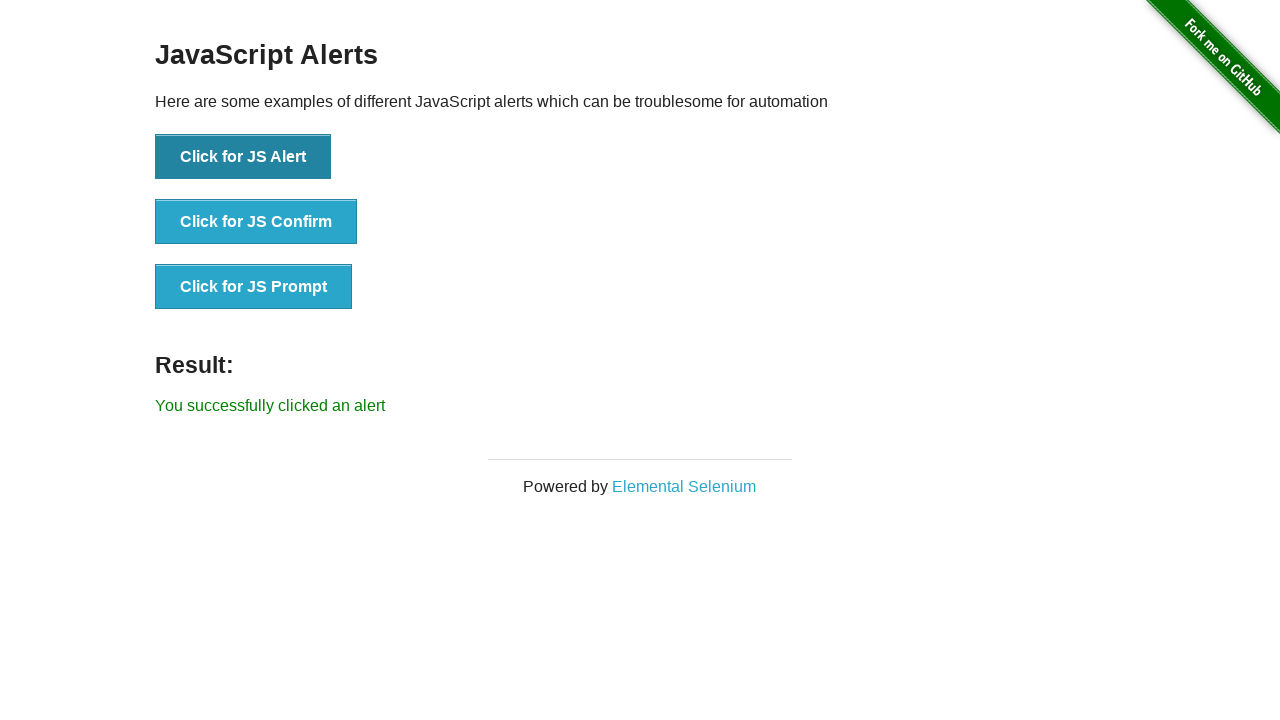

Verified success message 'You successfully clicked an alert' is present
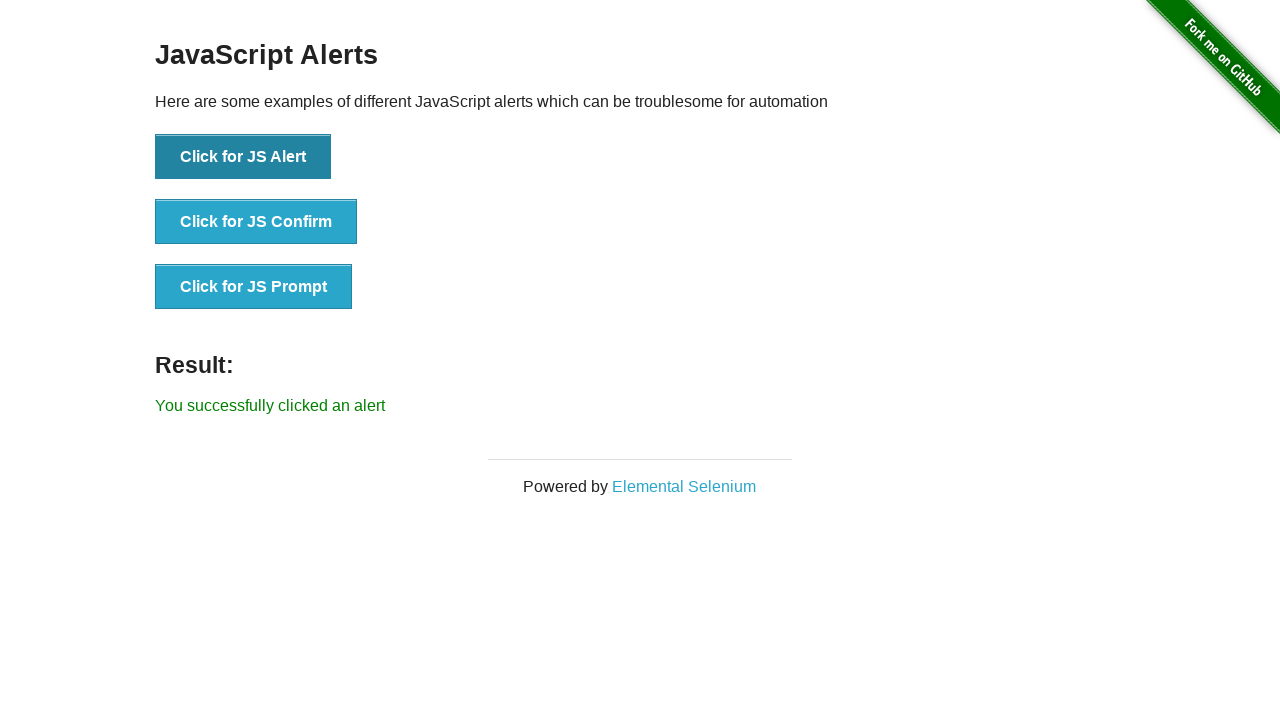

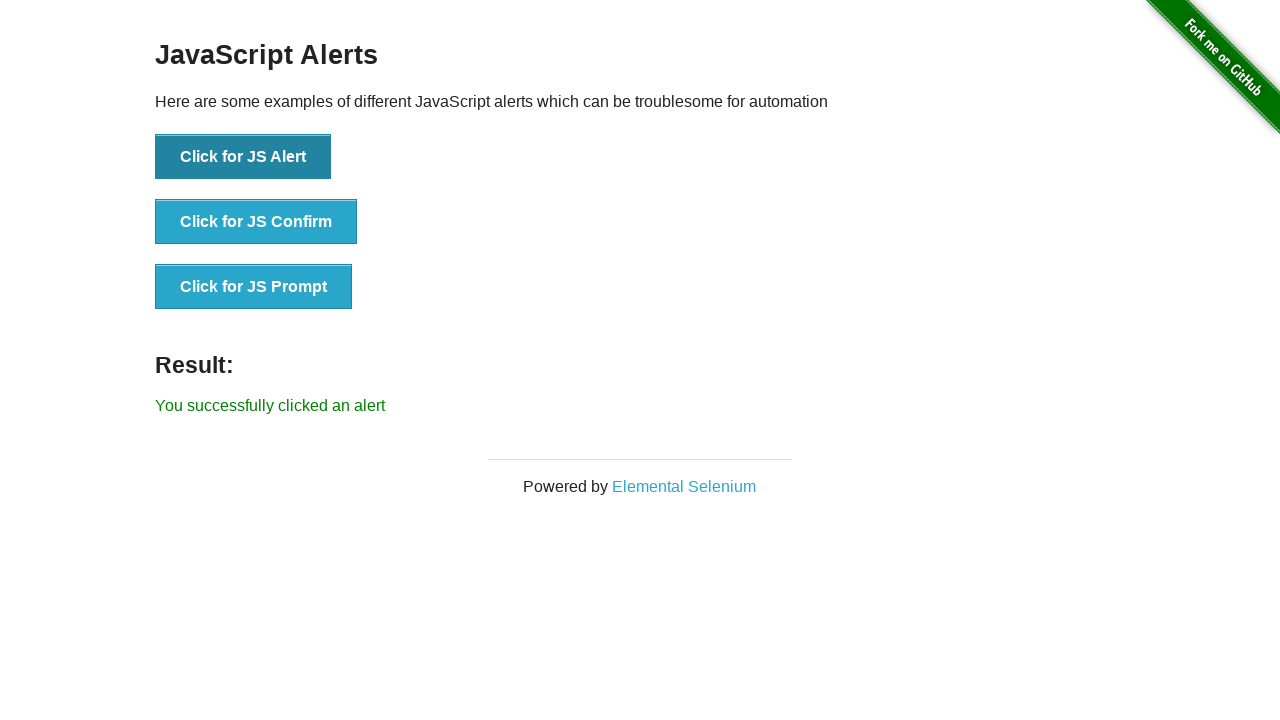